Tests jQuery UI draggable functionality by dragging an element horizontally within an iframe, then navigating back to the homepage

Starting URL: https://jqueryui.com/draggable/

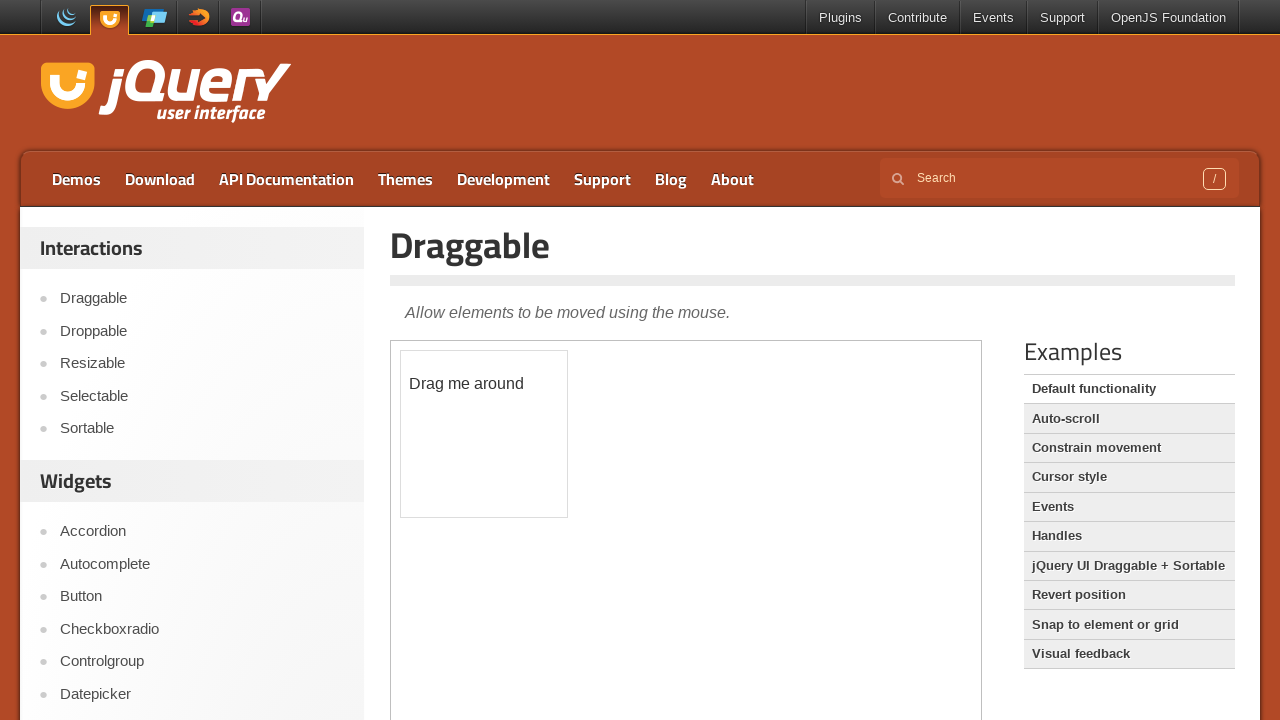

Located the demo iframe for jQuery UI draggable
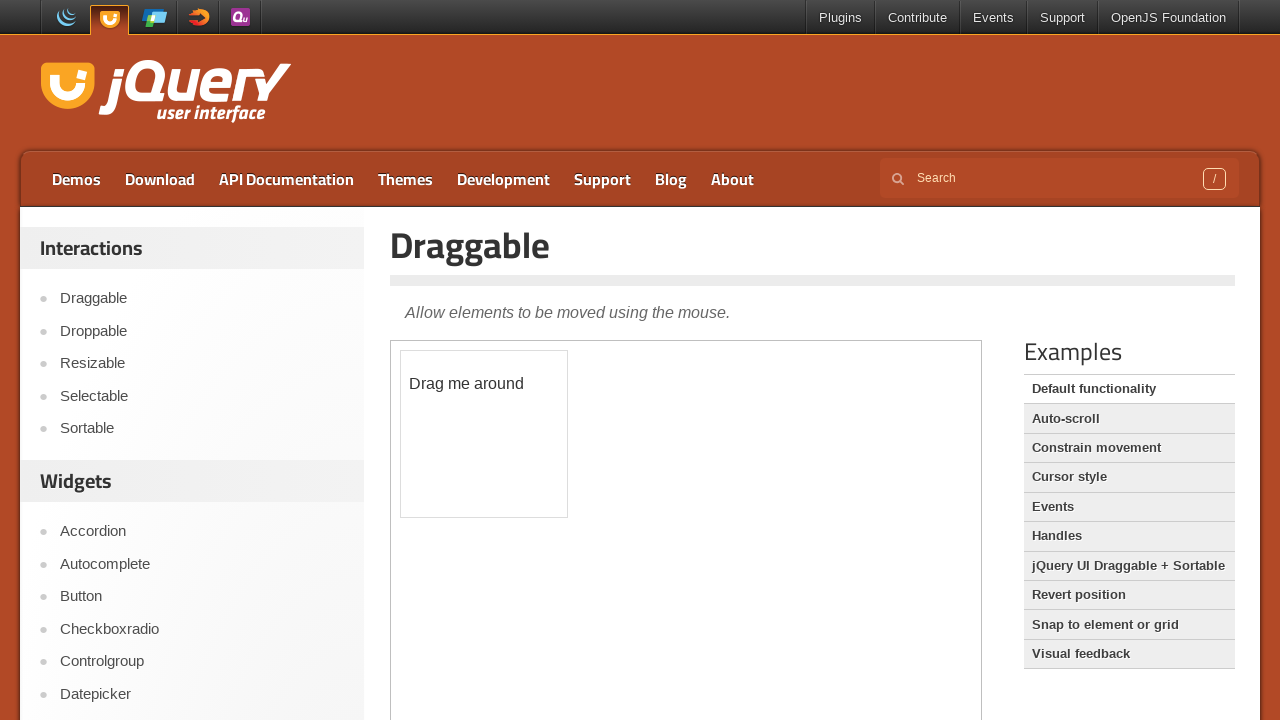

Located the draggable element within the iframe
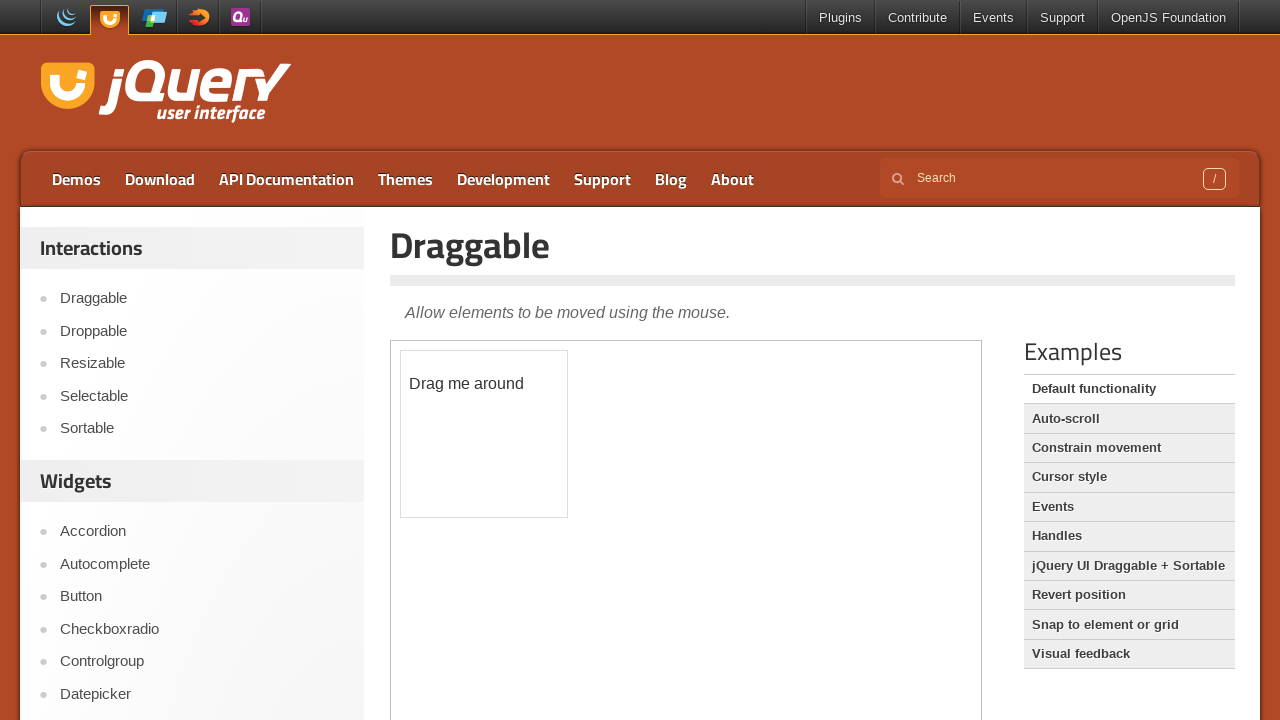

Dragged the element 200 pixels to the right horizontally at (601, 351)
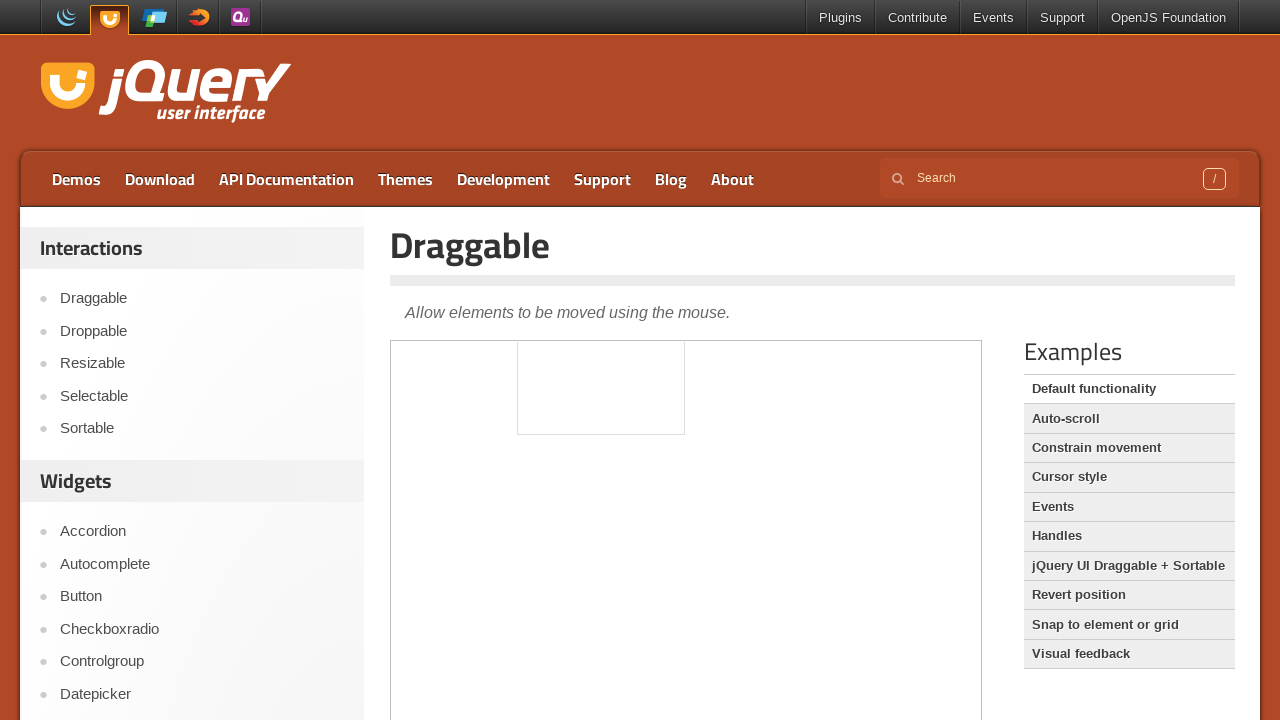

Clicked the jQuery UI logo to navigate back to homepage at (166, 93) on .logo > a
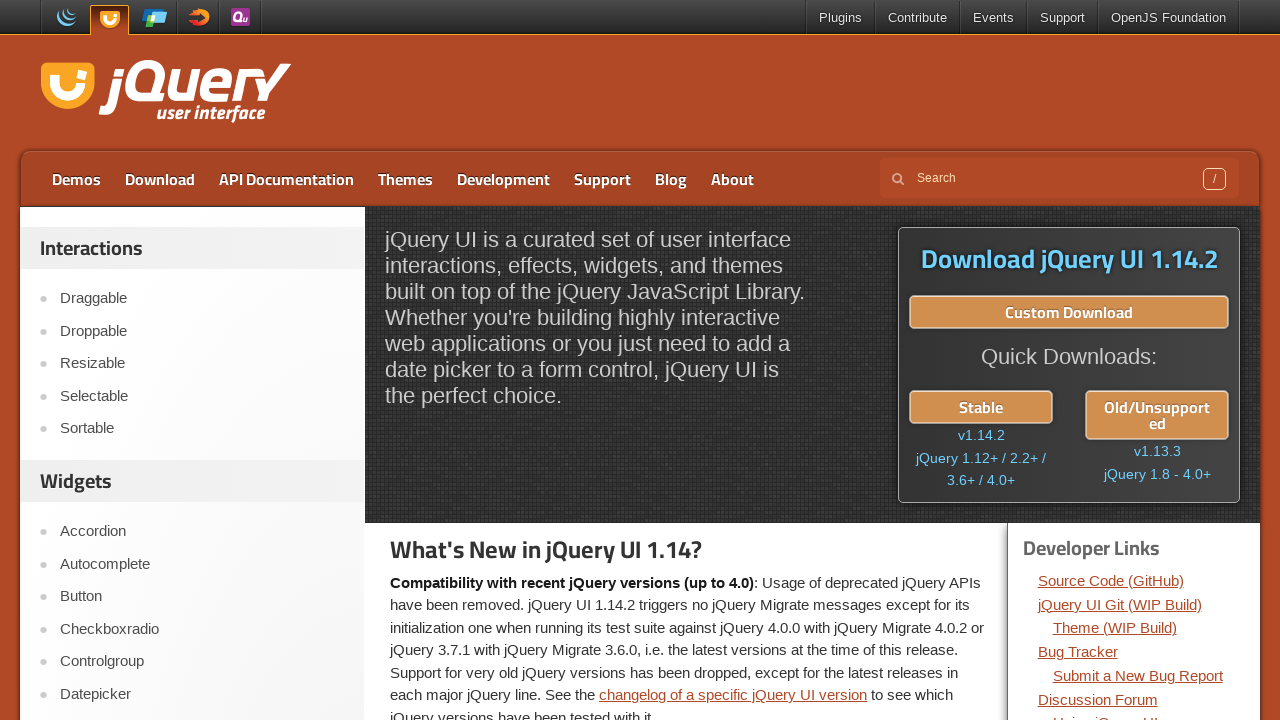

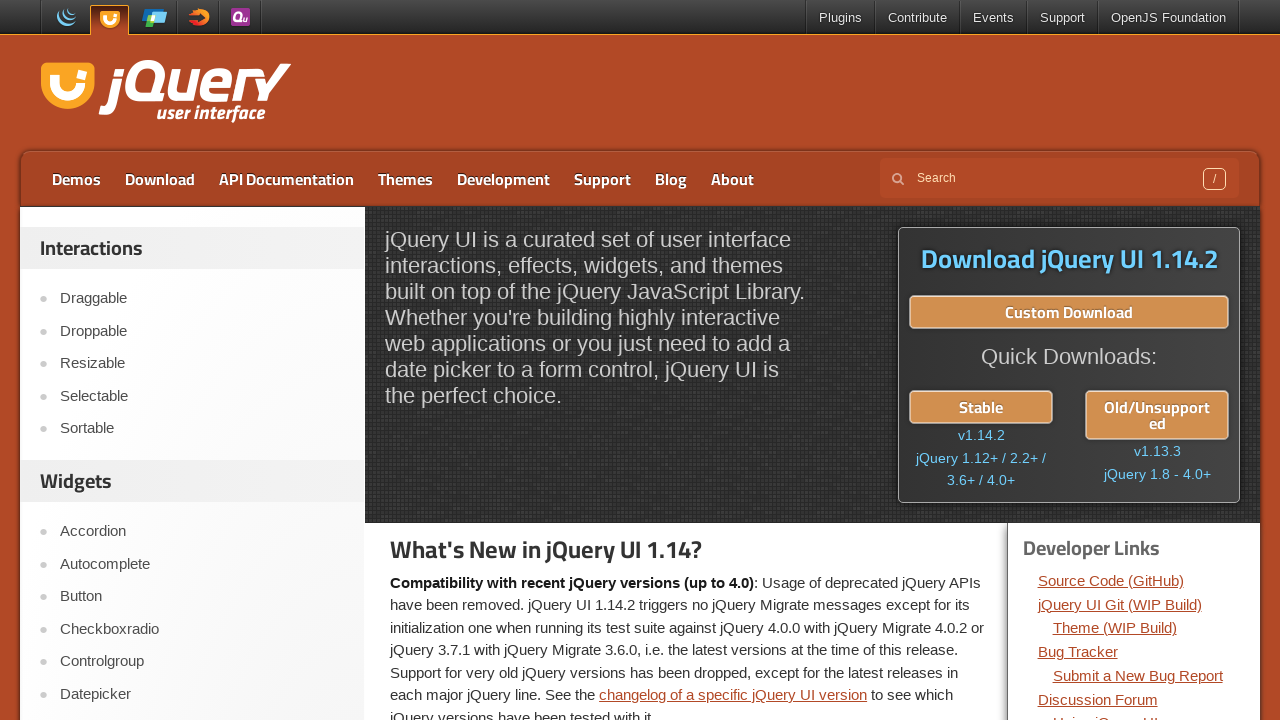